Navigates to a test page and checks a checkbox, then verifies the checkbox info display shows a confirmation message

Starting URL: https://test.k6.io/browser.php

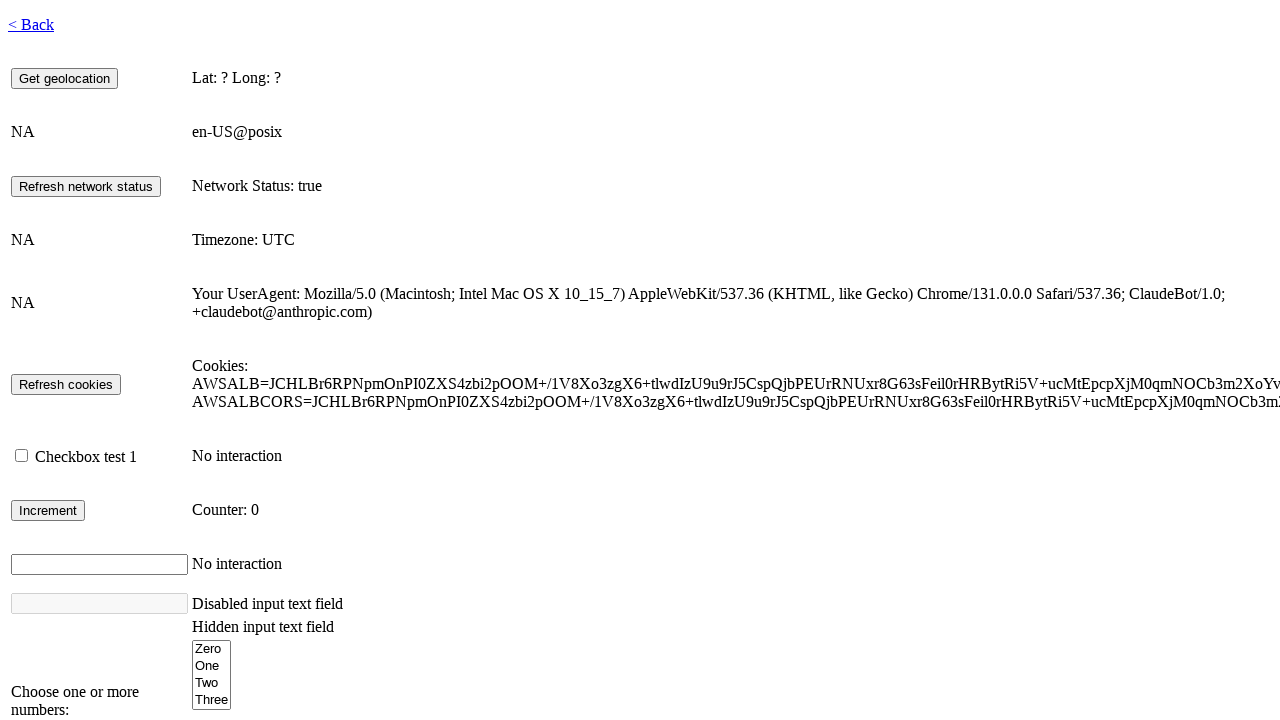

Page fully loaded and network idle
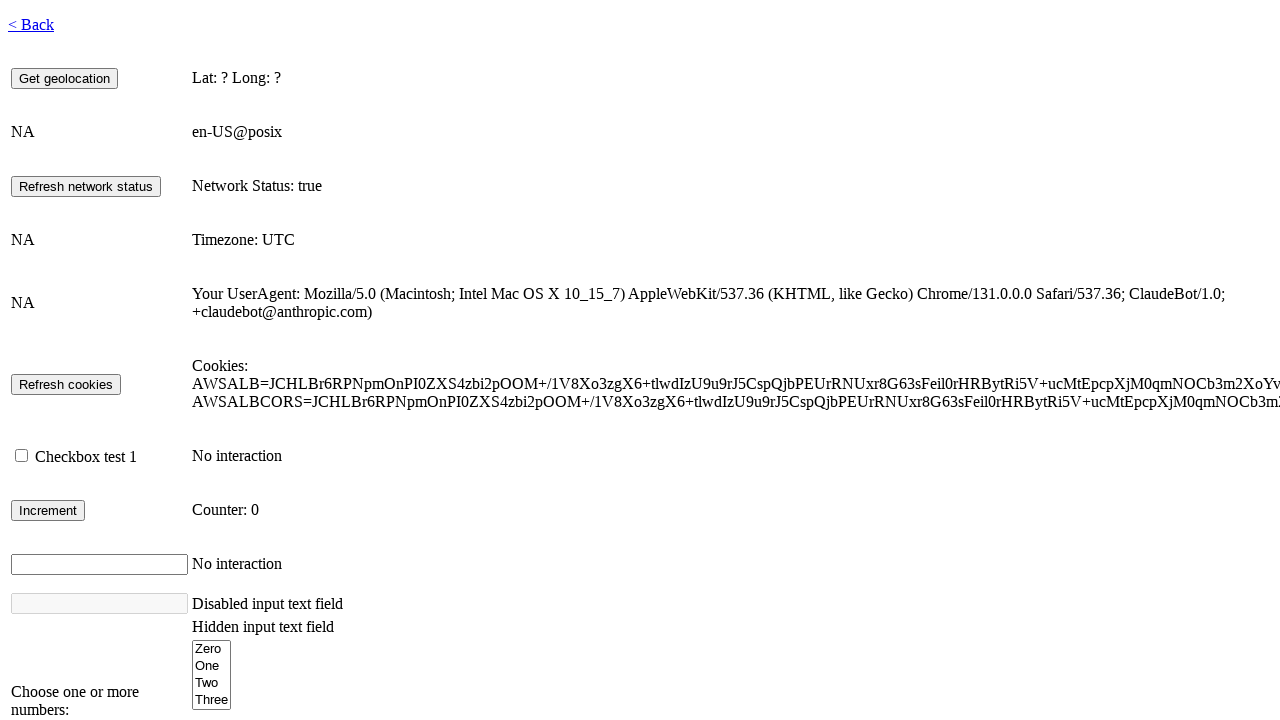

Checked the checkbox with id 'checkbox1' at (22, 456) on #checkbox1
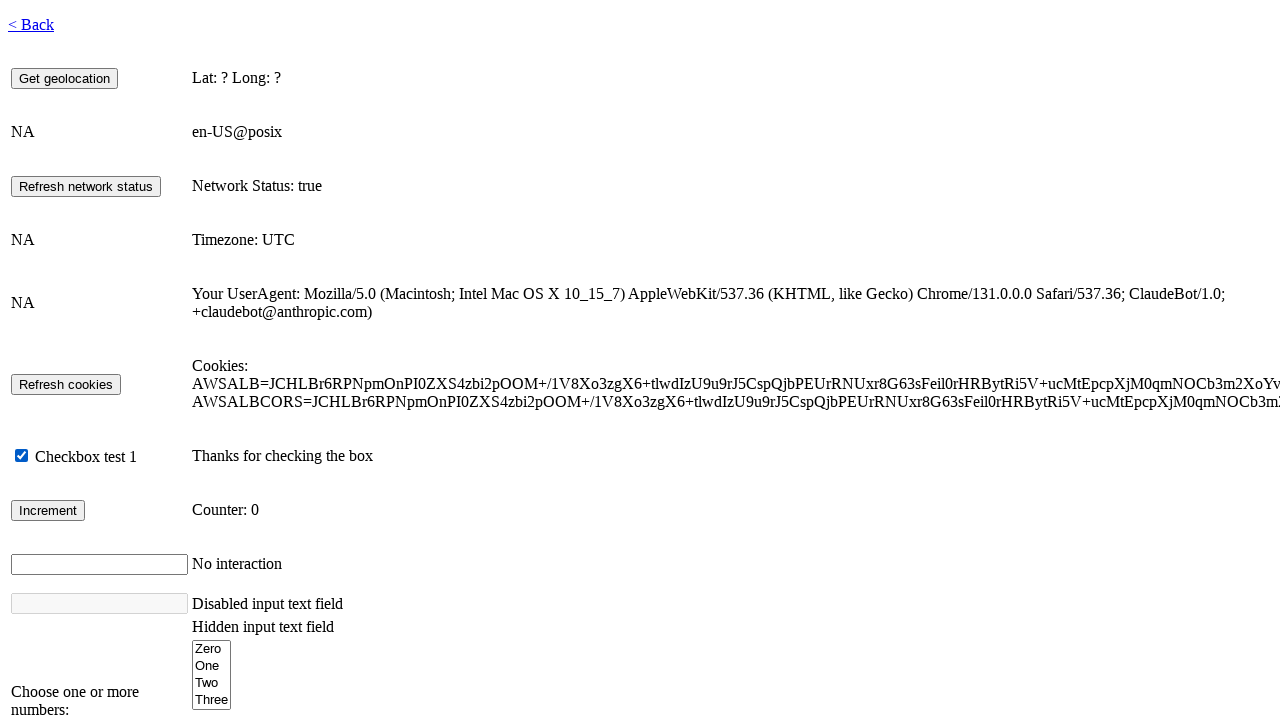

Checkbox info display element appeared confirming checkbox state change
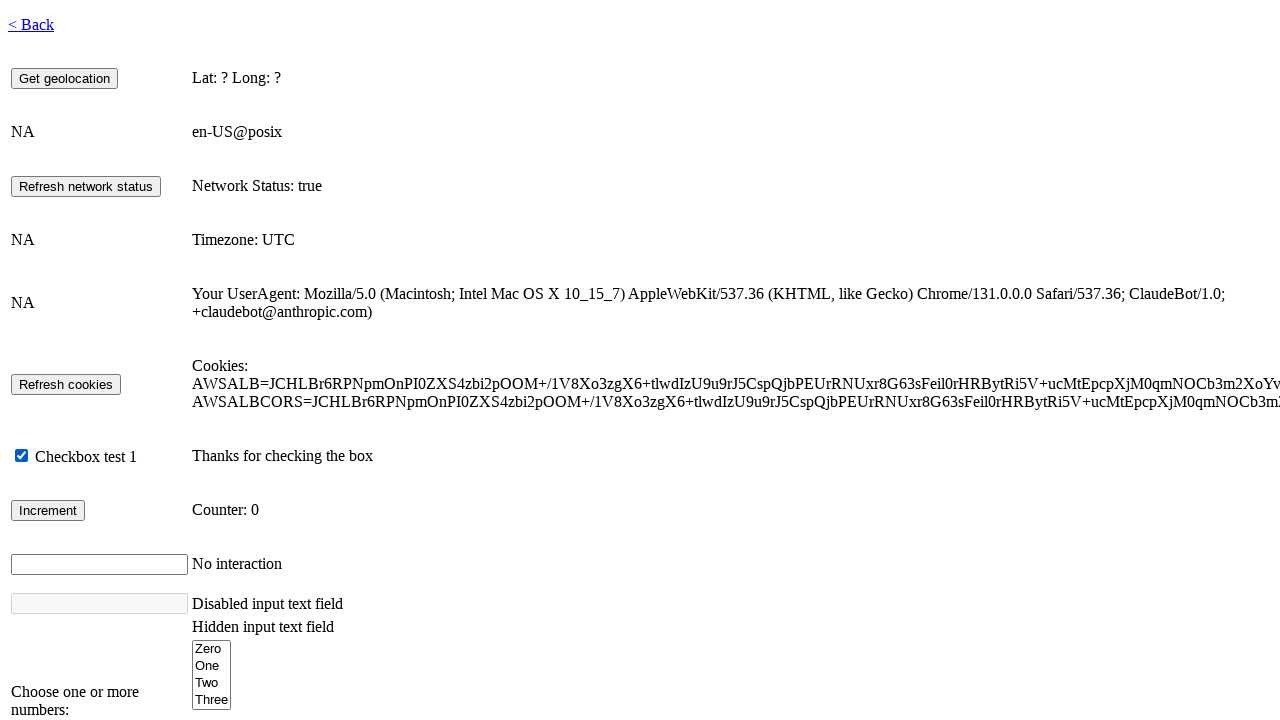

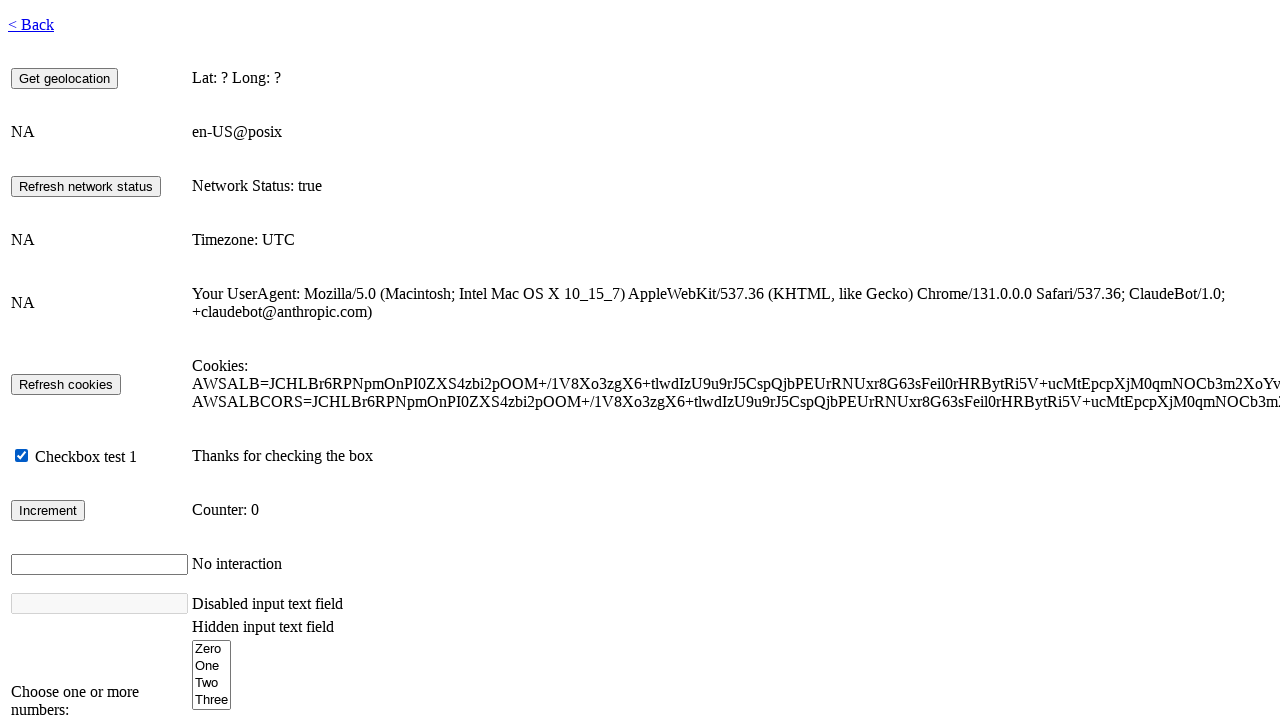